Tests valid real number addition operation (9.999999999 + 9.999999999) and verifies the result

Starting URL: https://gerabarud.github.io/is3-calculadora/

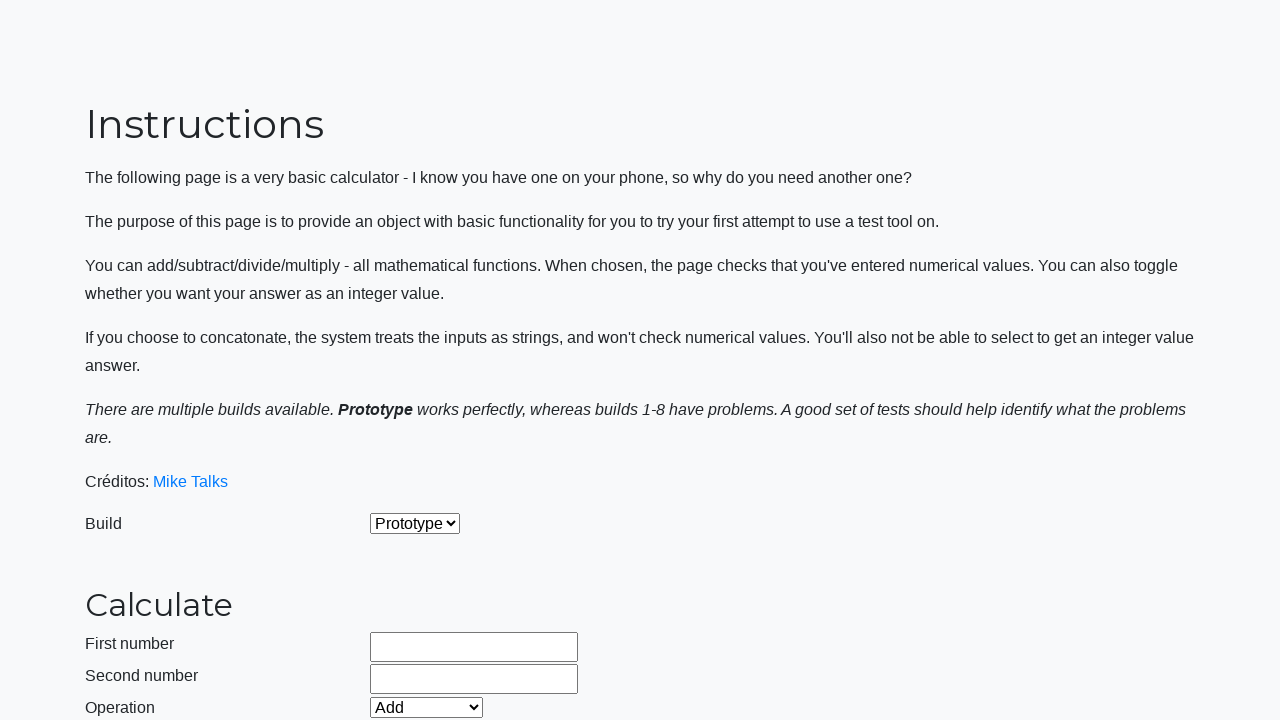

Selected 'Prototype' build from dropdown on #selectBuild
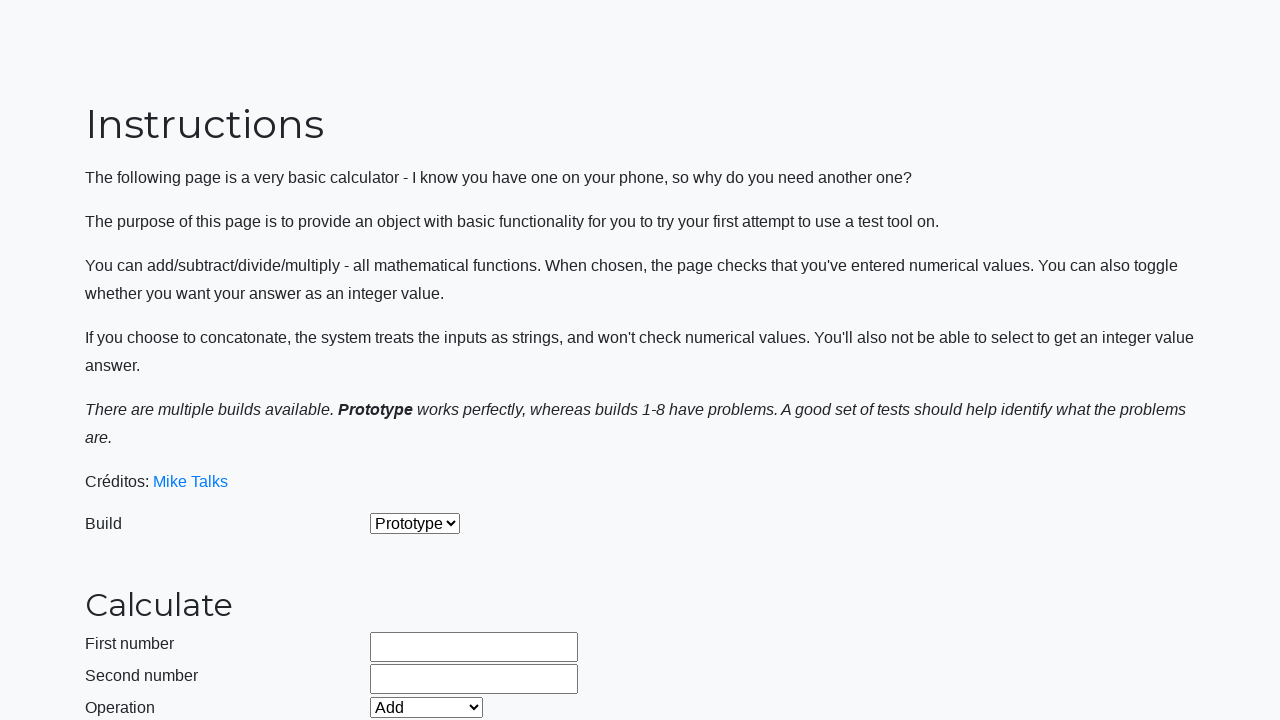

Selected 'Add' operation from dropdown on #selectOperationDropdown
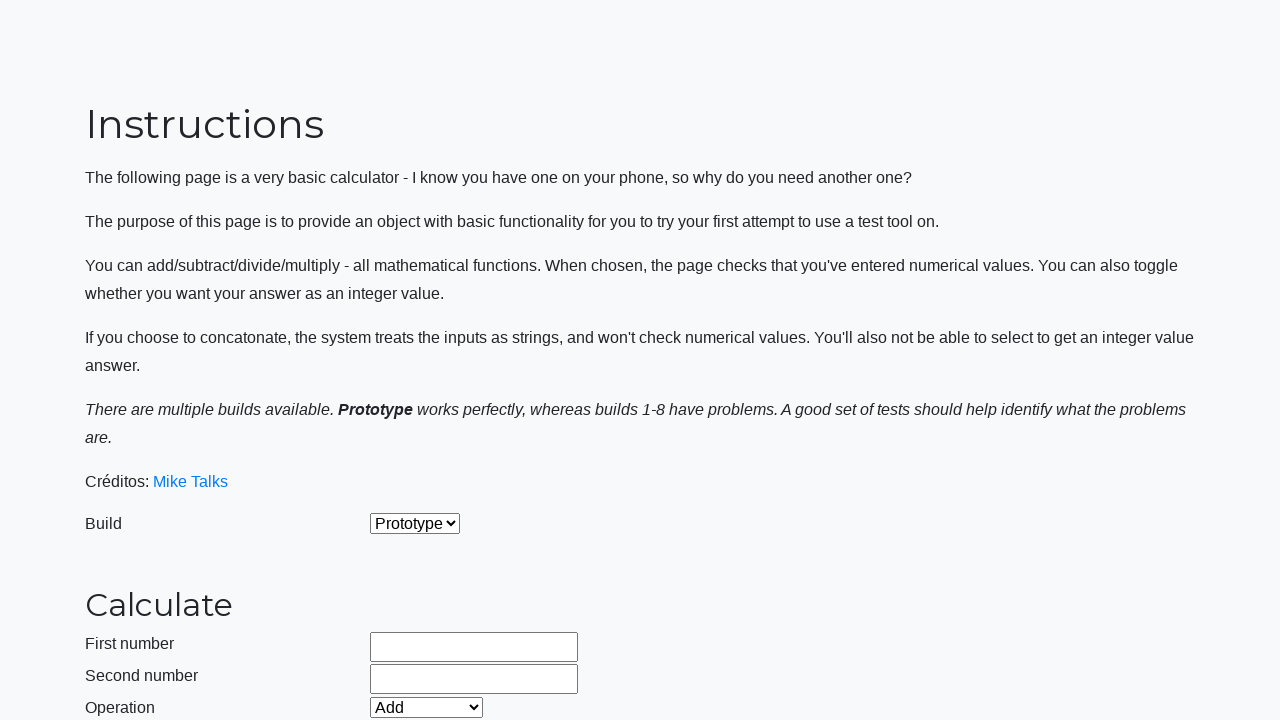

Cleared first operand field on #number1Field
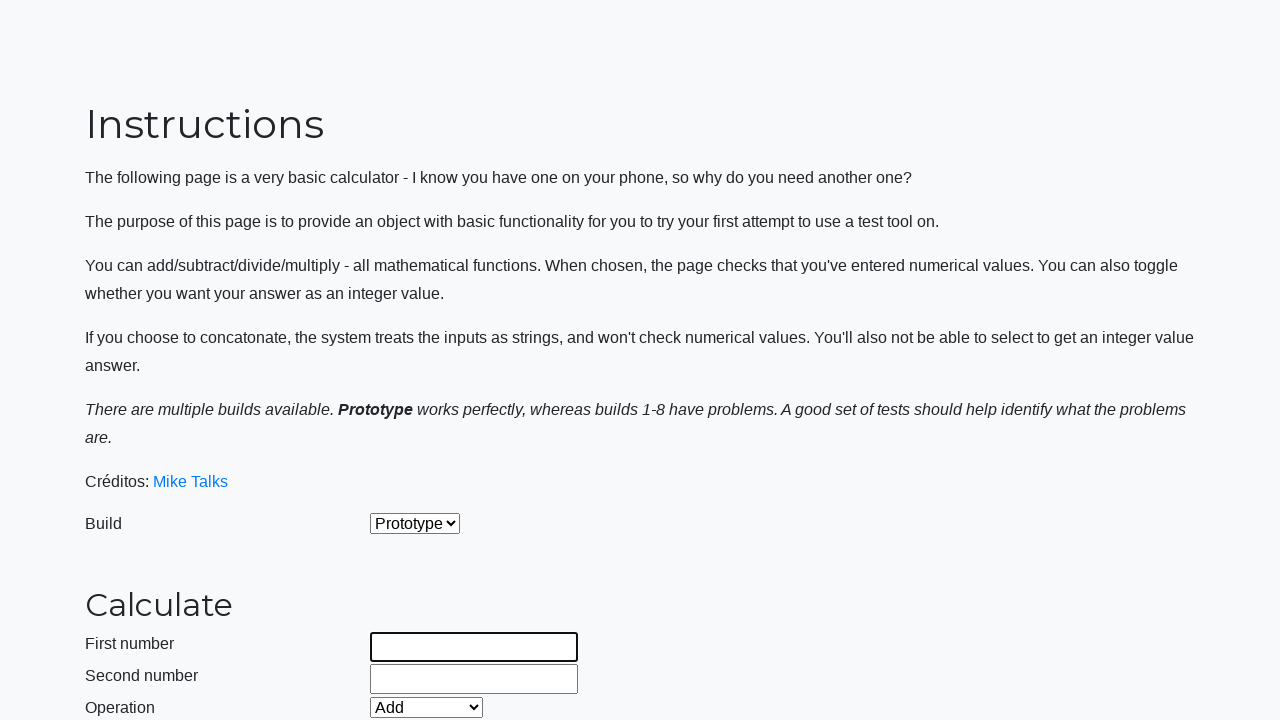

Entered 9.999999999 in first operand field on #number1Field
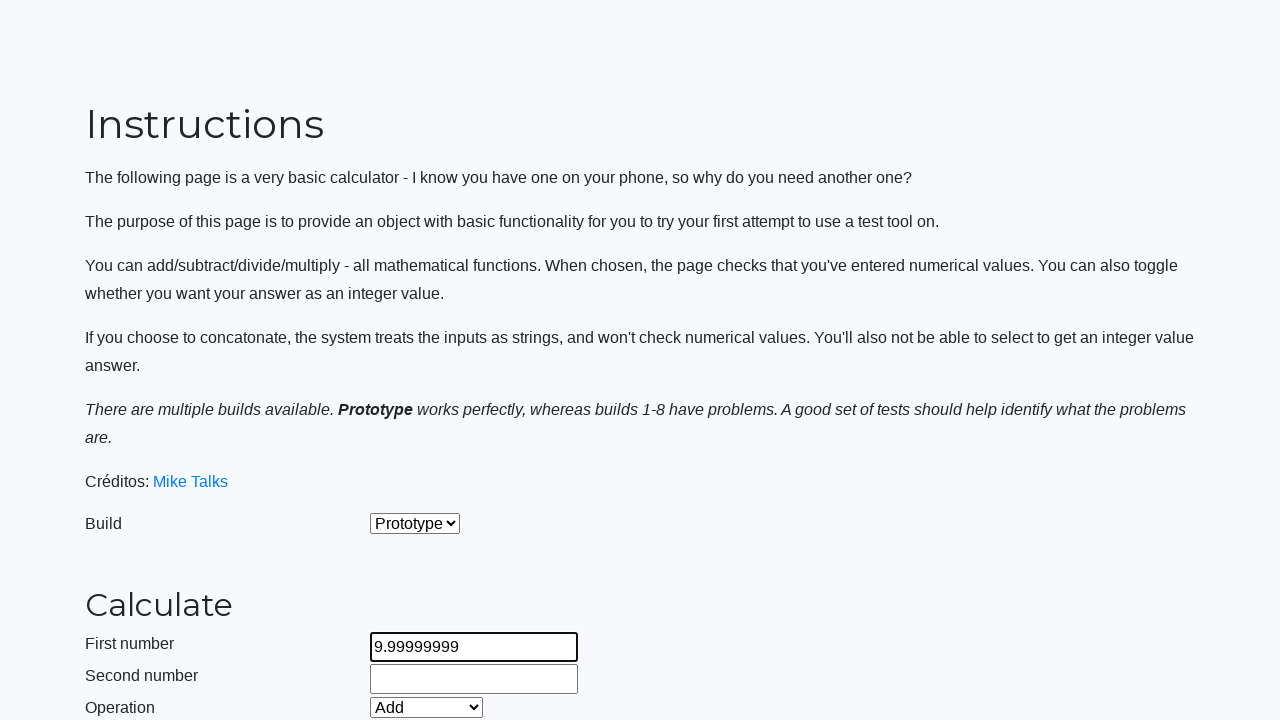

Cleared second operand field on #number2Field
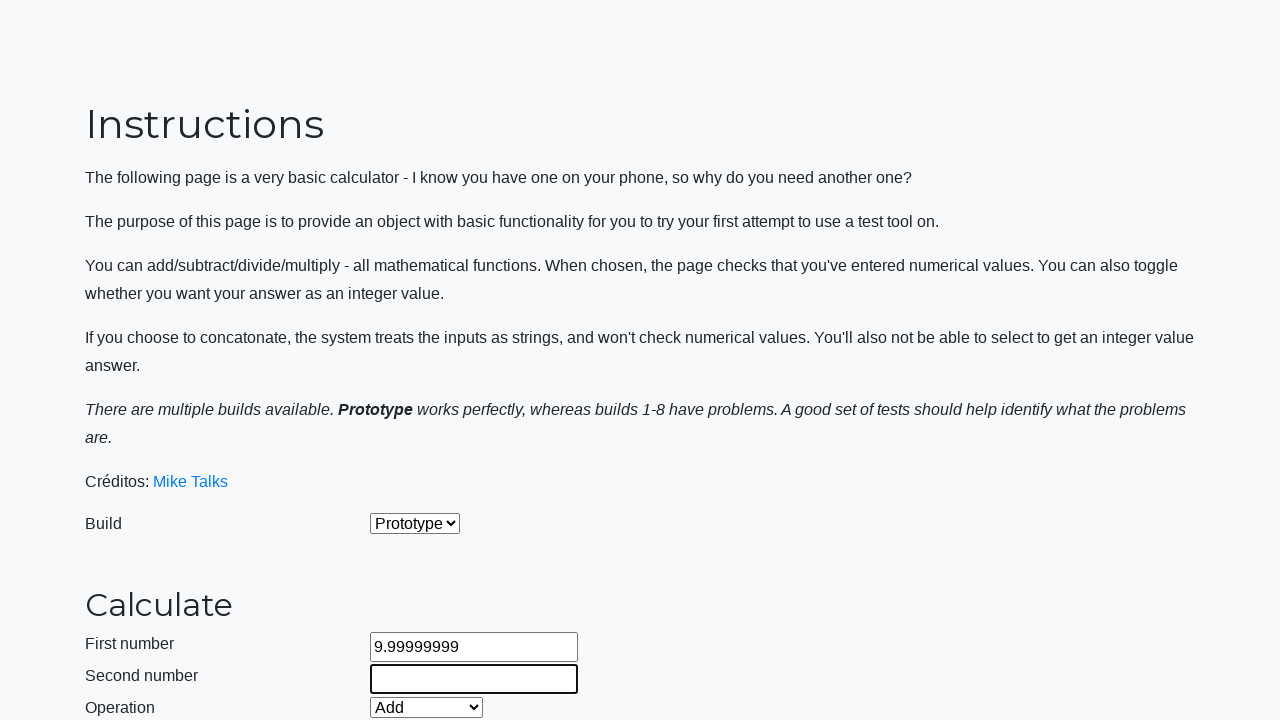

Entered 9.999999999 in second operand field on #number2Field
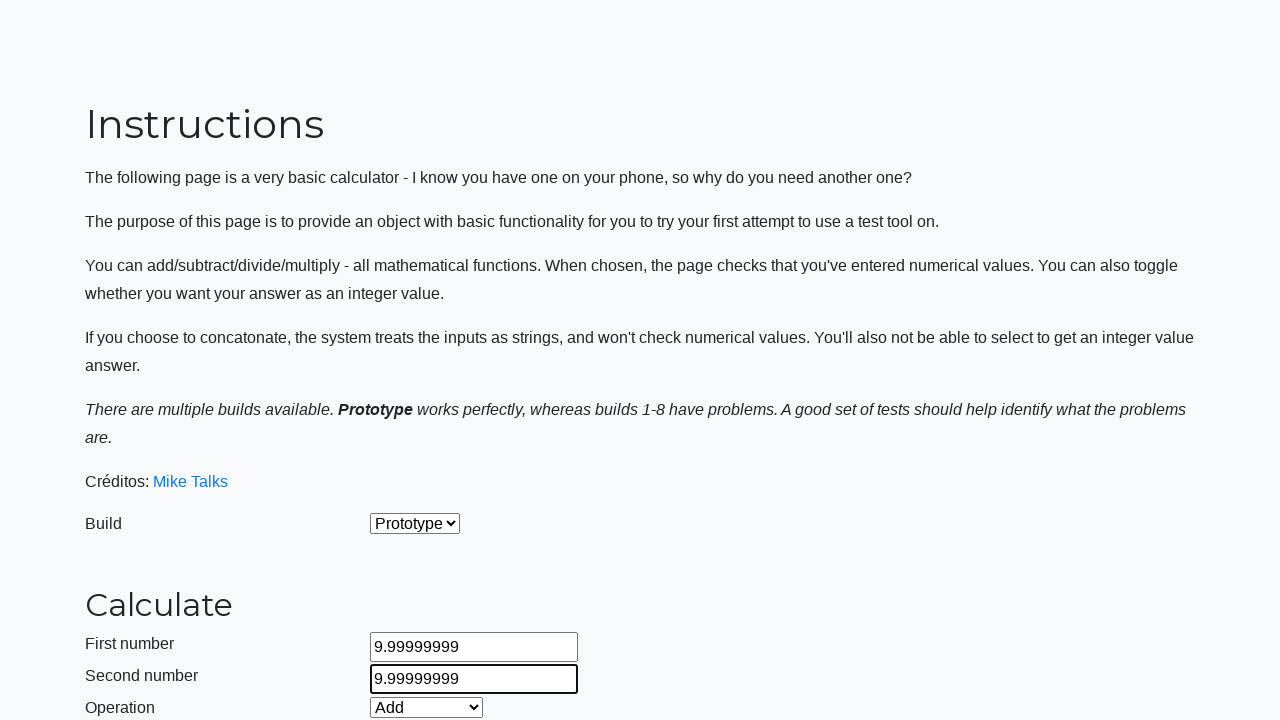

Clicked calculate button to perform addition at (422, 451) on #calculateButton
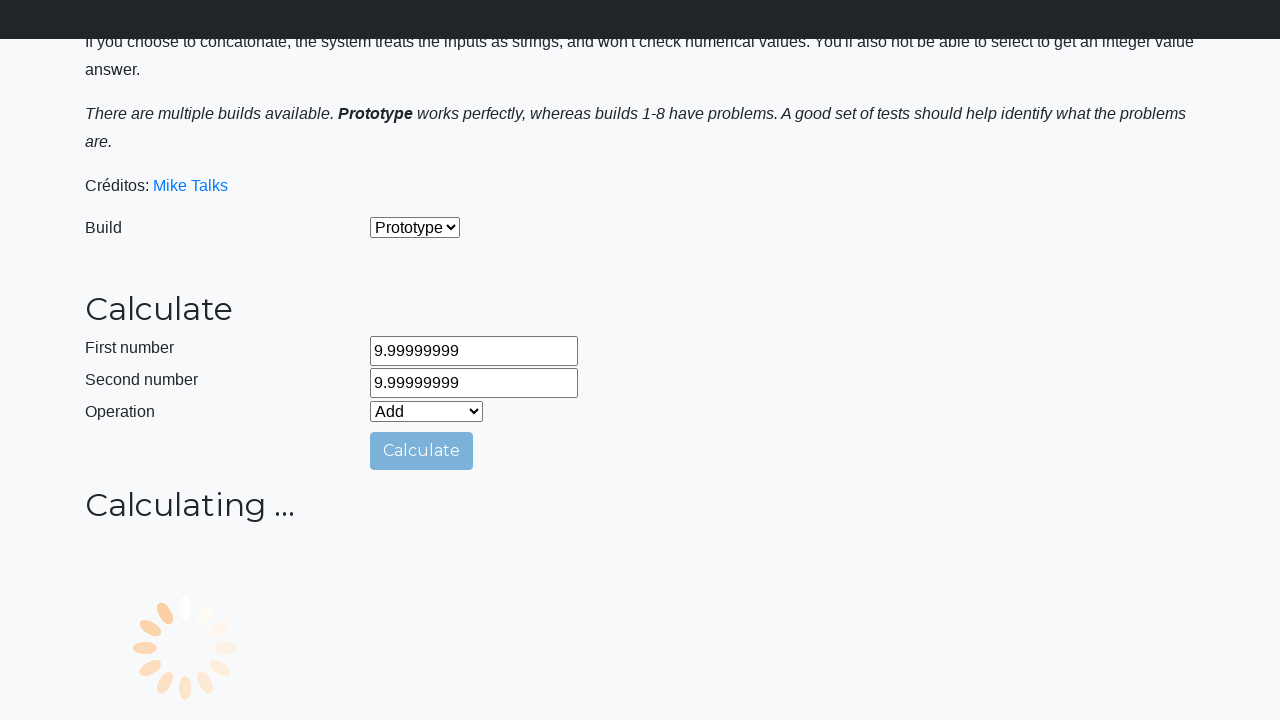

Result field loaded with answer from 9.999999999 + 9.999999999
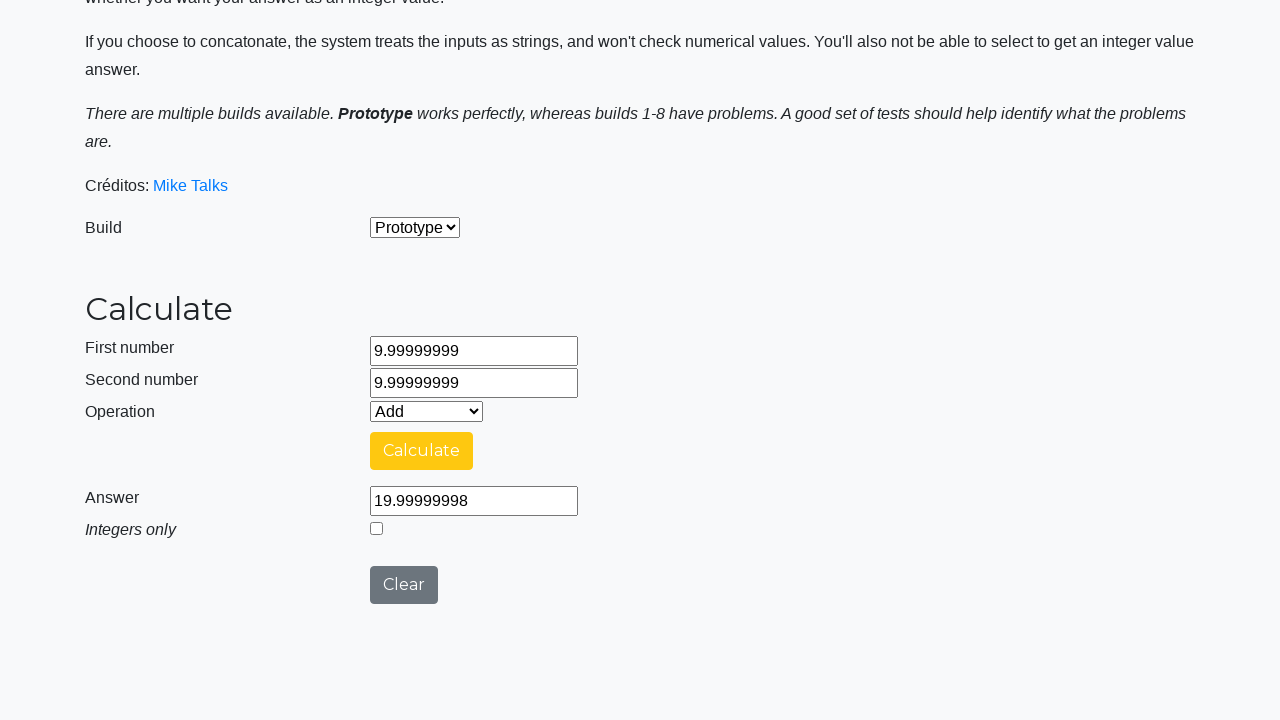

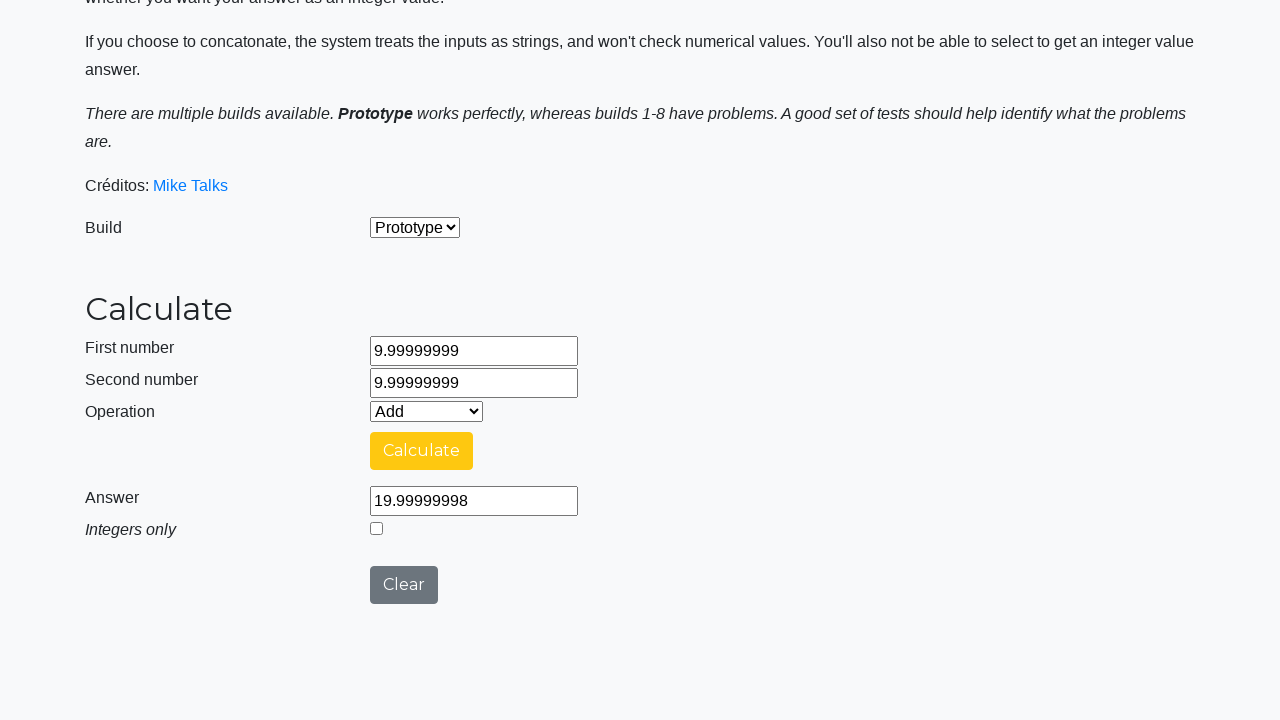